Opens the appointment modal and enters a date value into the date input field

Starting URL: https://test-a-pet.vercel.app/

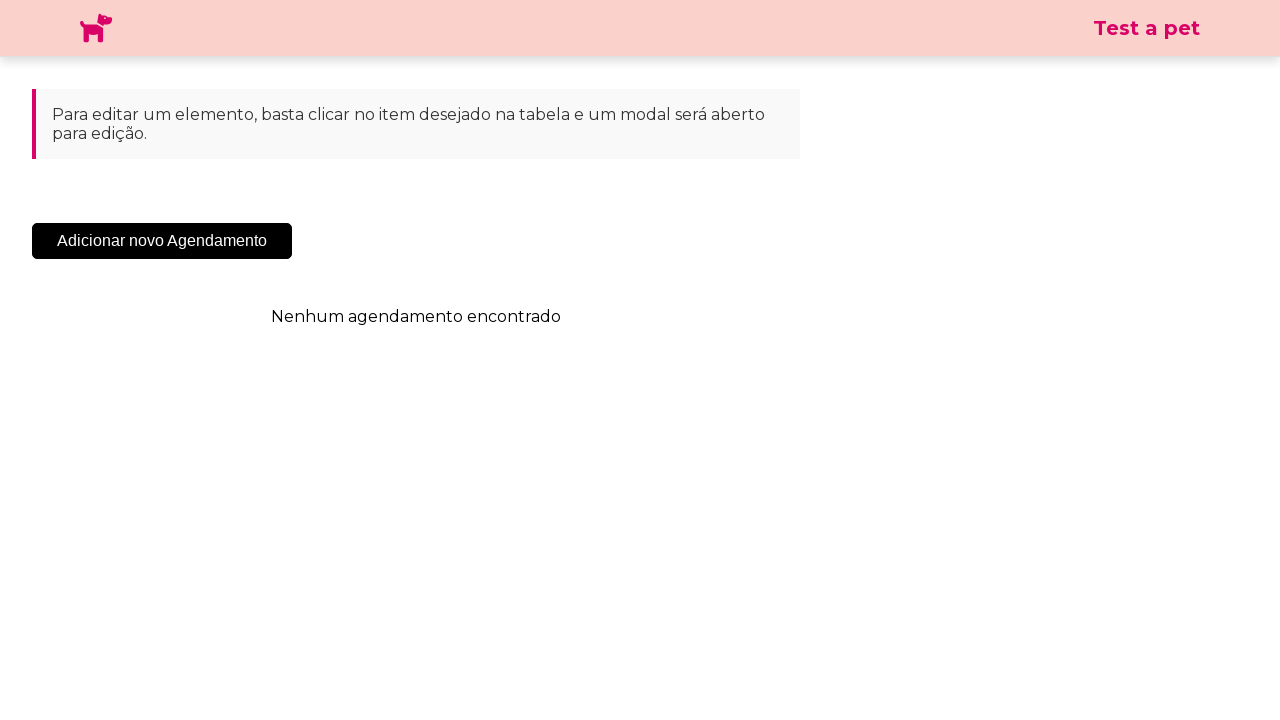

Clicked 'Adicionar' button to open appointment modal at (162, 241) on .sc-cHqXqK.kZzwzX
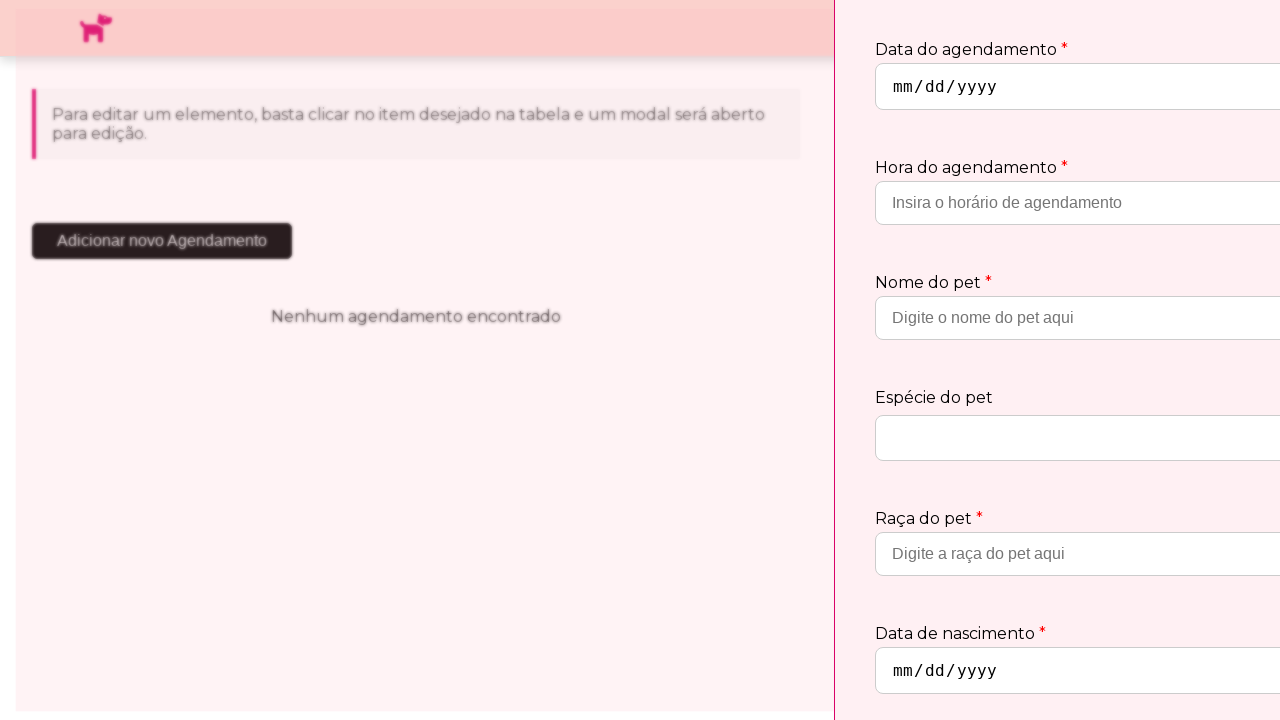

Appointment modal opened and loaded
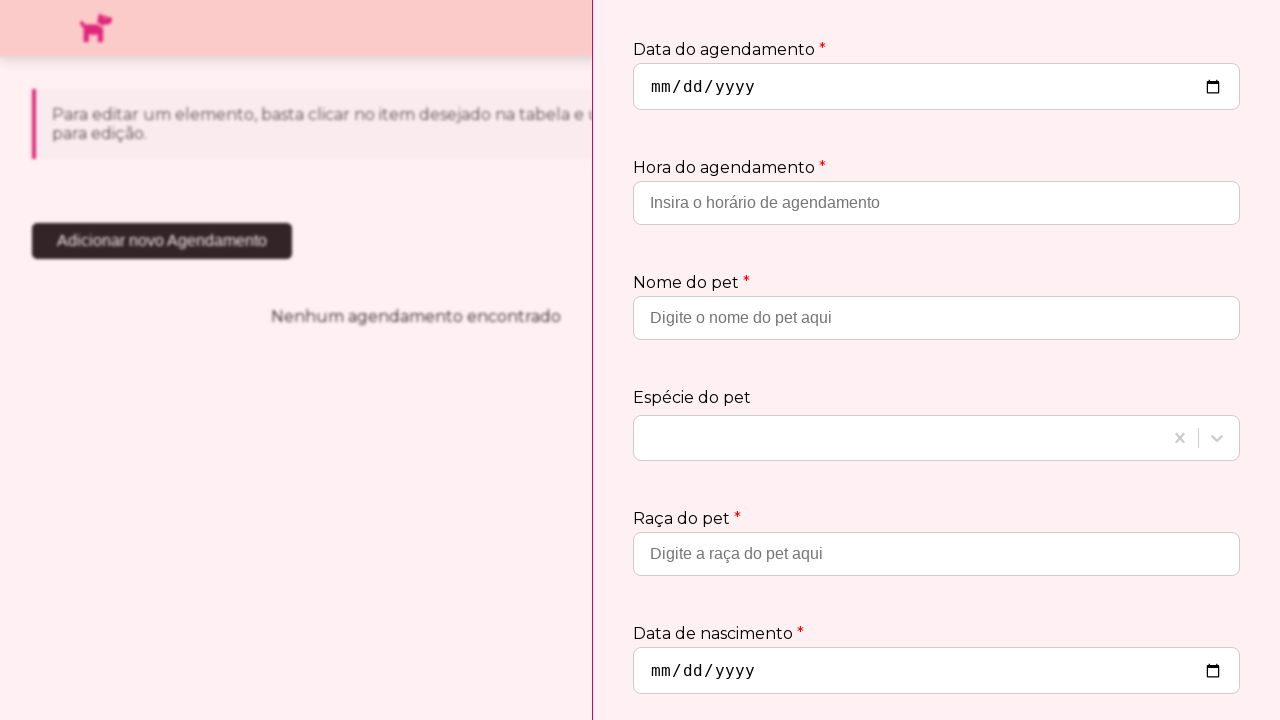

Entered date '2030-10-10' into the date input field on input[type='date']
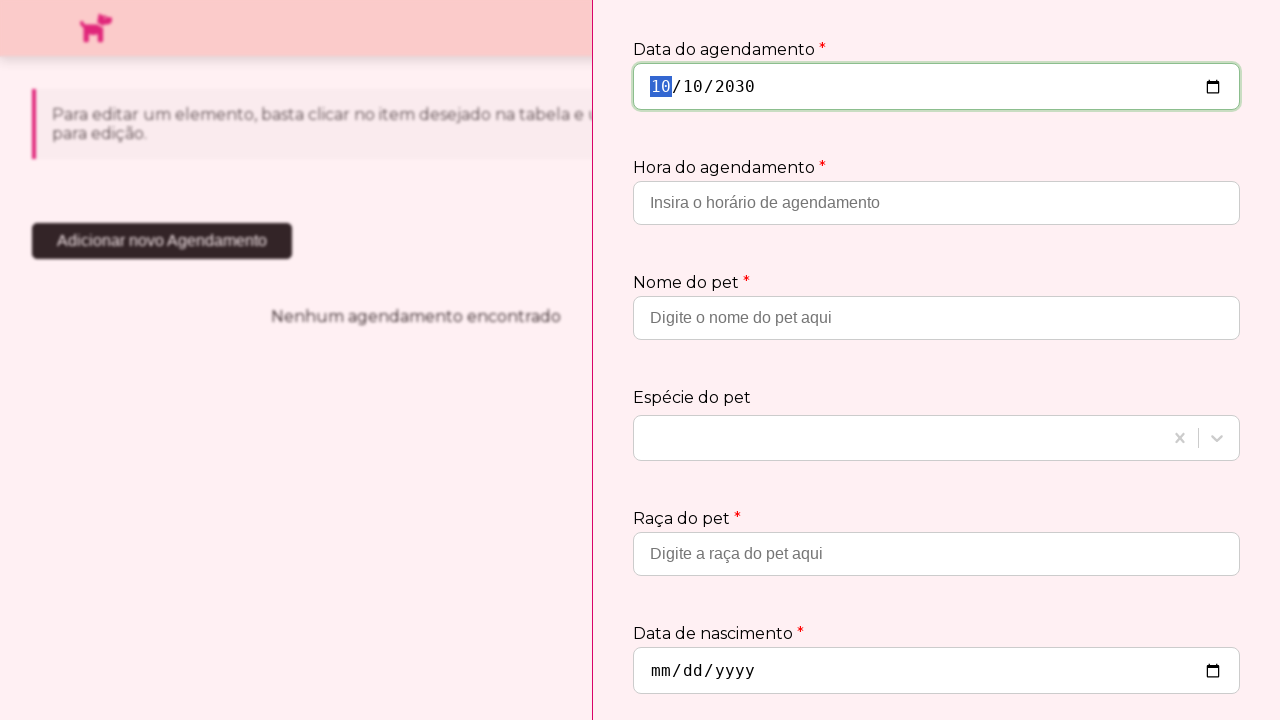

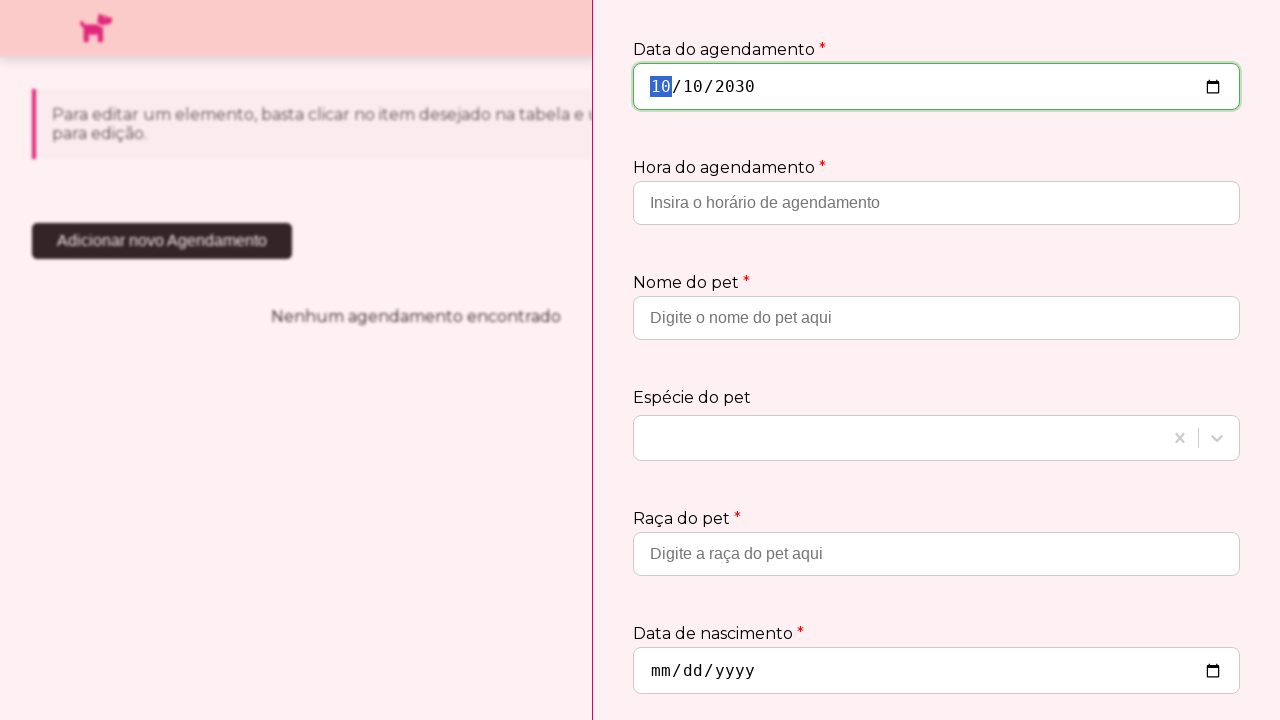